Navigates to a dynamic loading demo page on The Internet Herokuapp test site and waits for the page to load.

Starting URL: http://the-internet.herokuapp.com/dynamic_loading/1

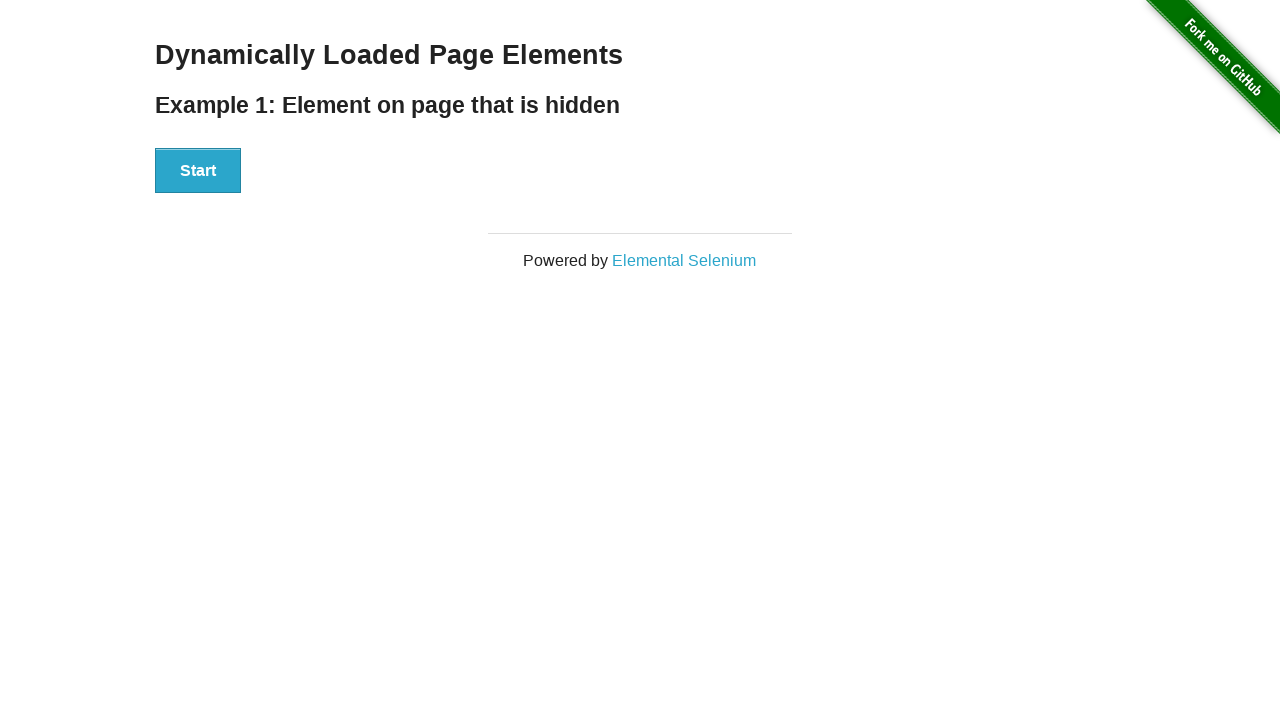

Navigated to dynamic loading demo page
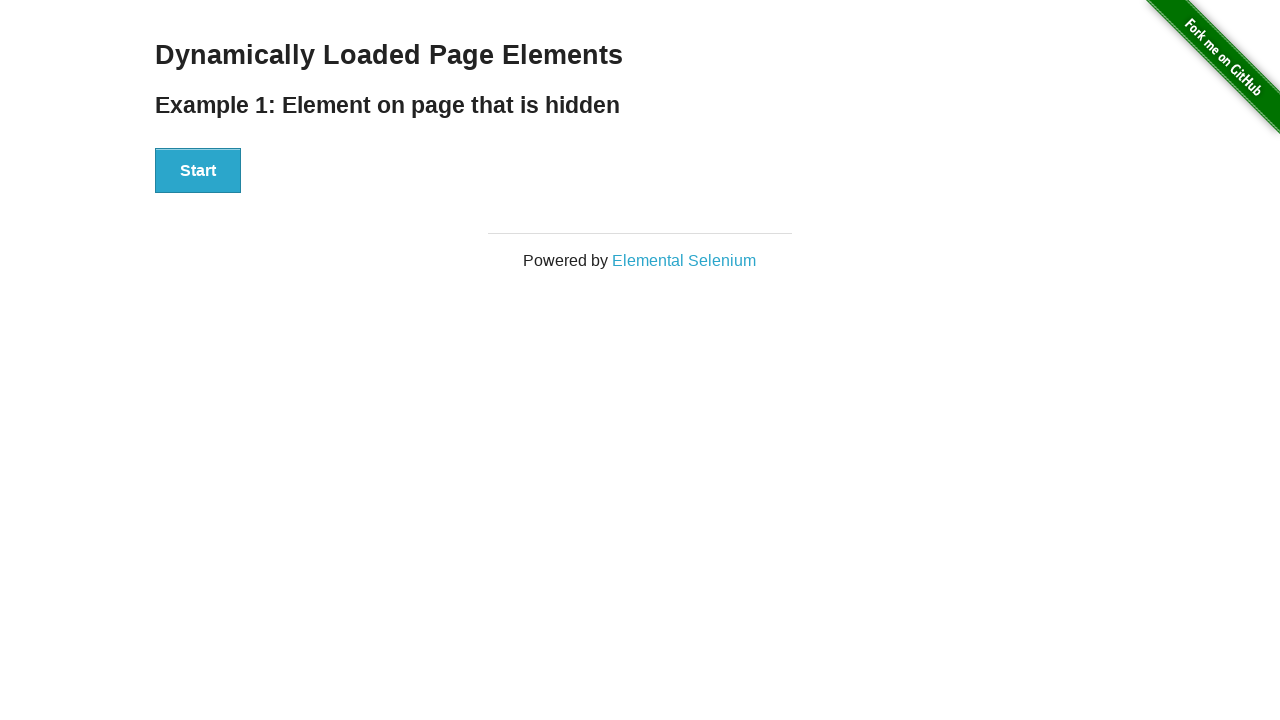

Start button is visible and ready
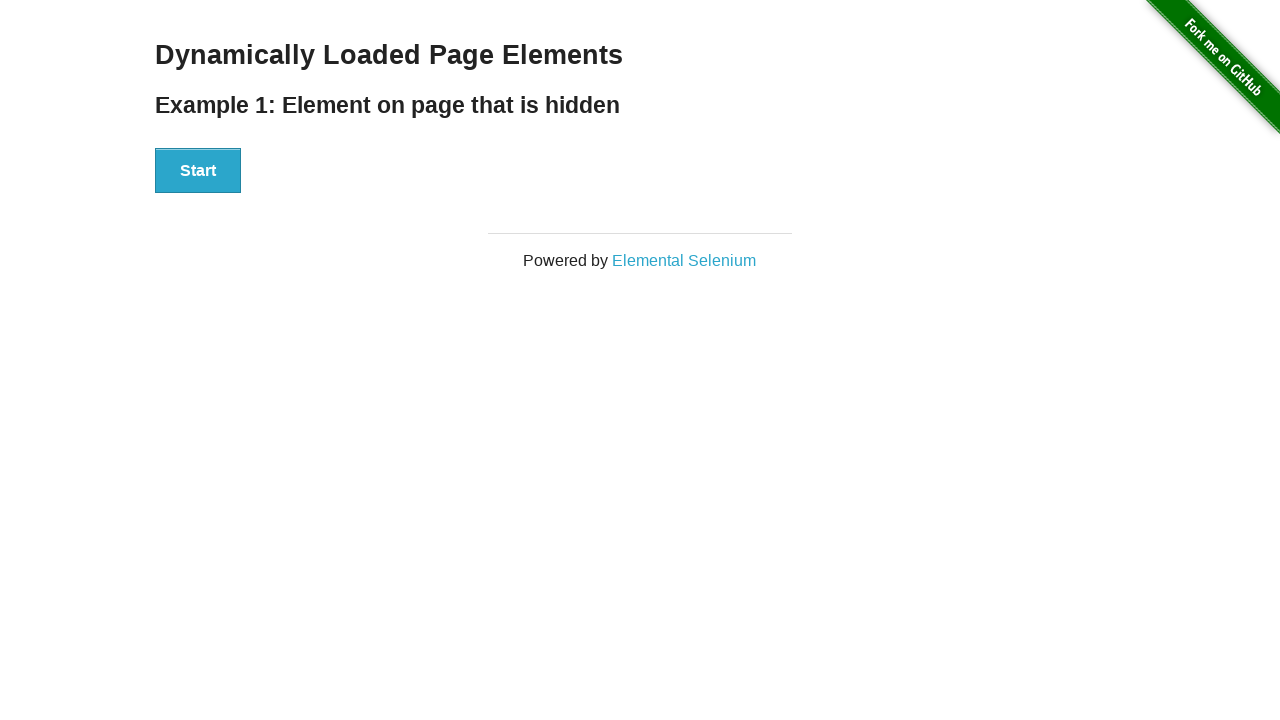

Clicked the start button to trigger dynamic loading at (198, 171) on #start button
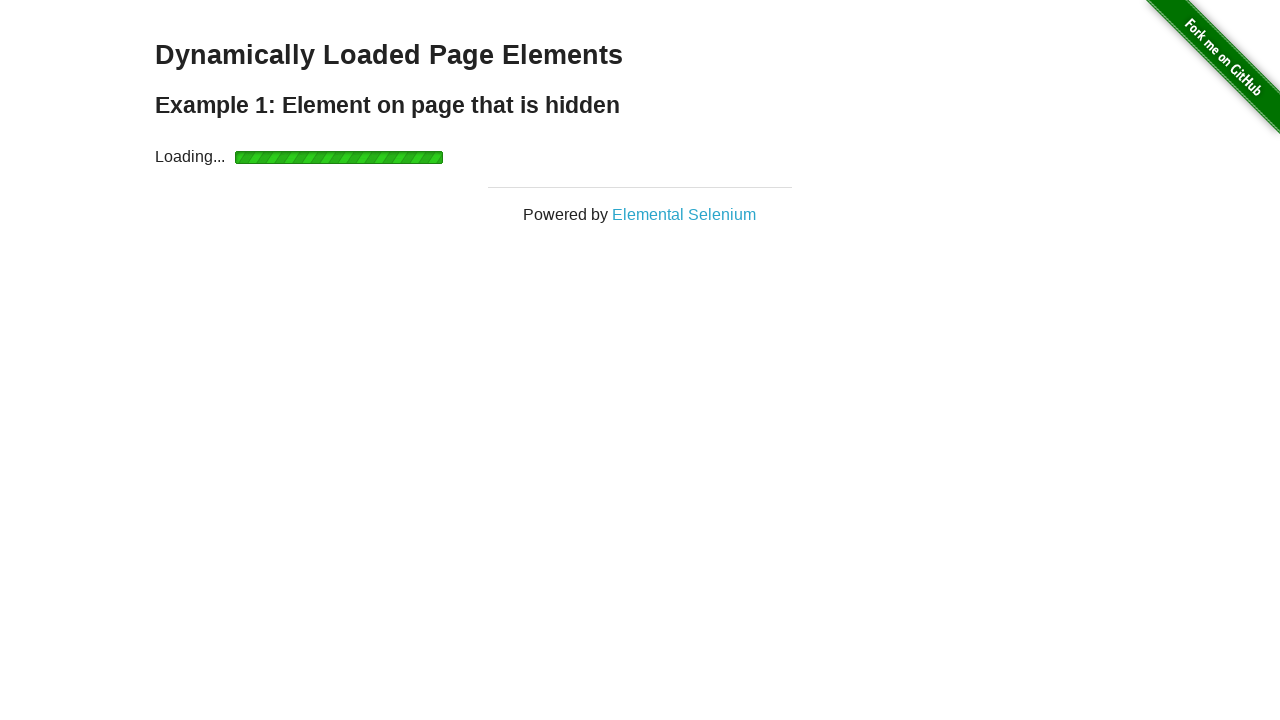

Dynamic content finished loading
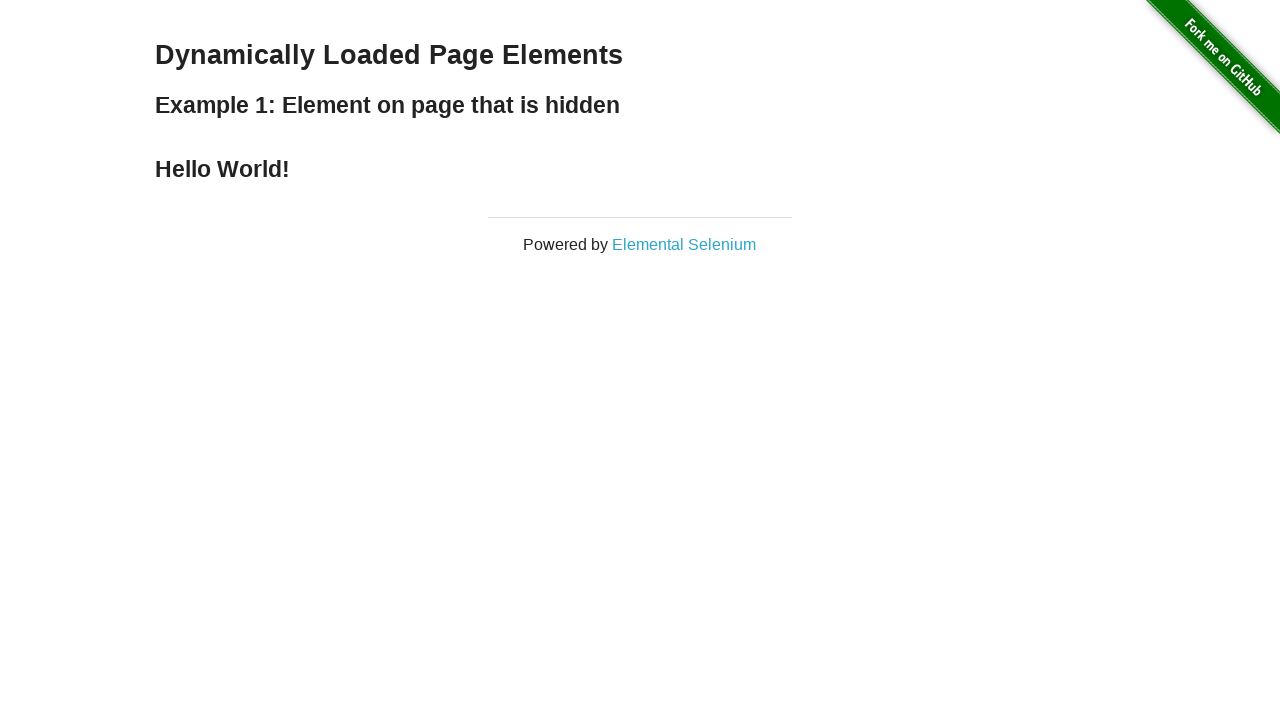

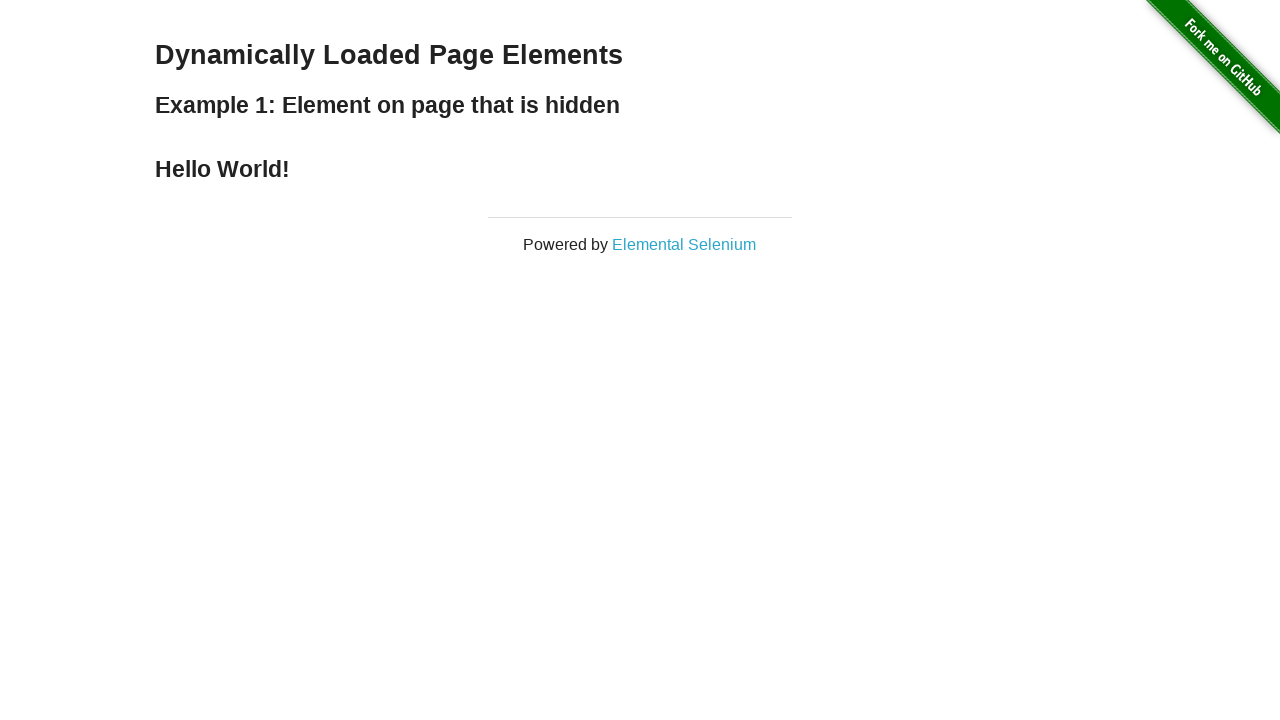